Tests a page with implicit wait functionality by clicking a verify button and checking for a success message

Starting URL: http://suninjuly.github.io/wait1.html

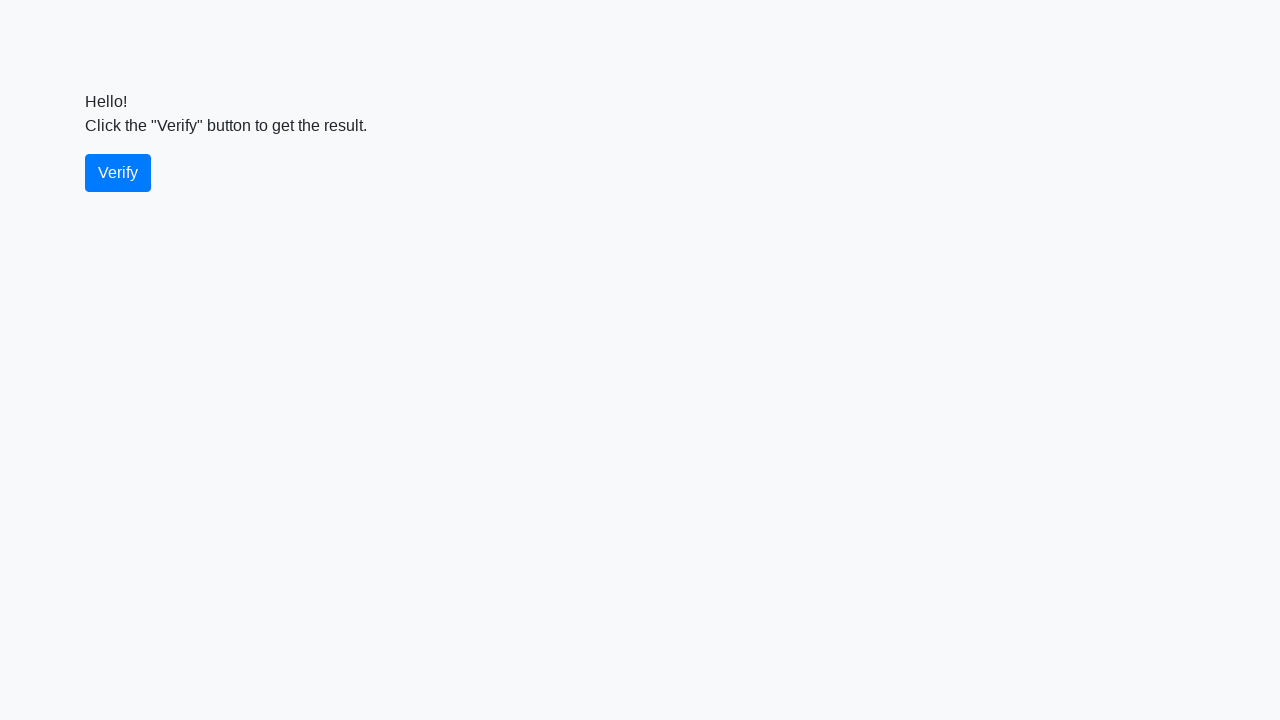

Clicked the verify button at (118, 173) on #verify
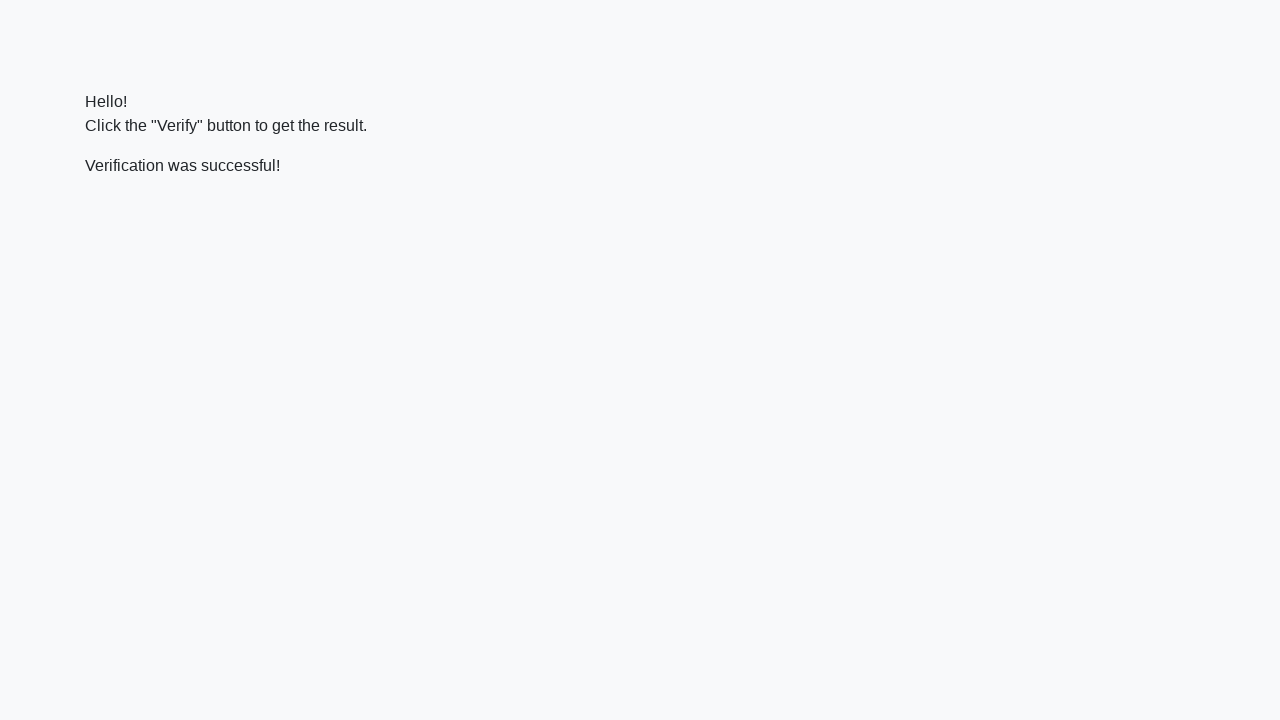

Success message element appeared and became visible
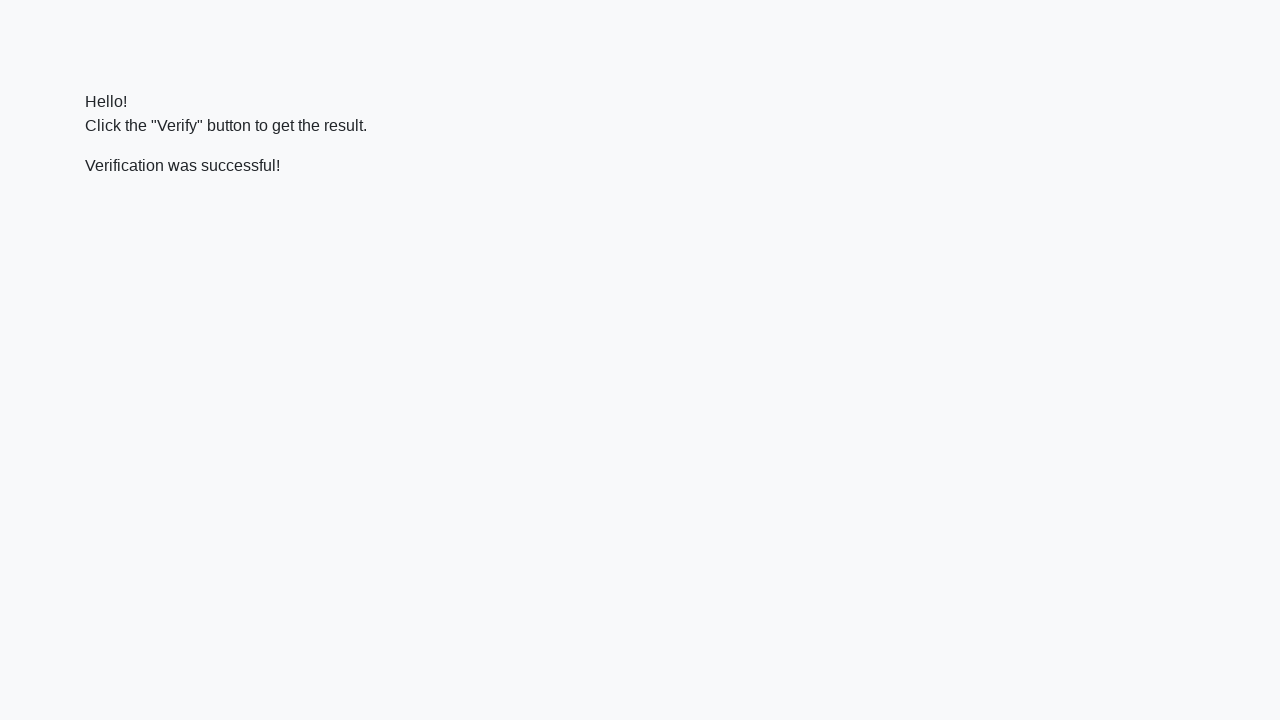

Verified that success message contains 'successful'
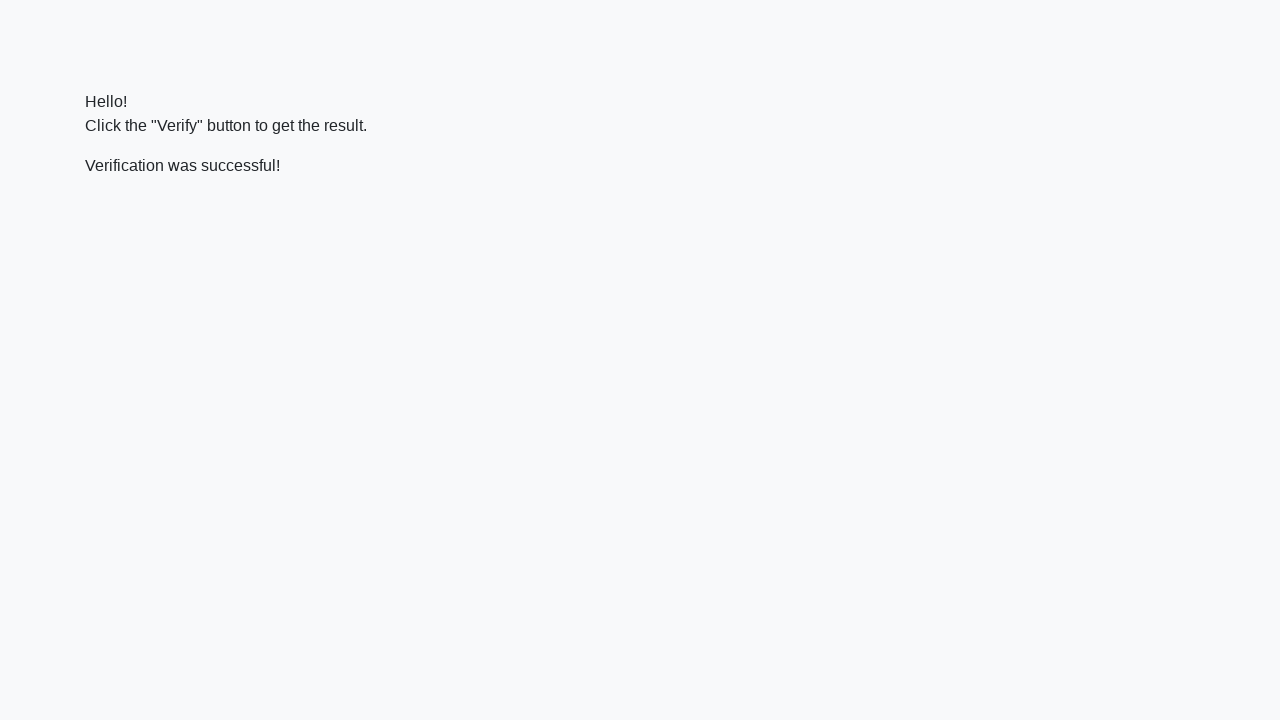

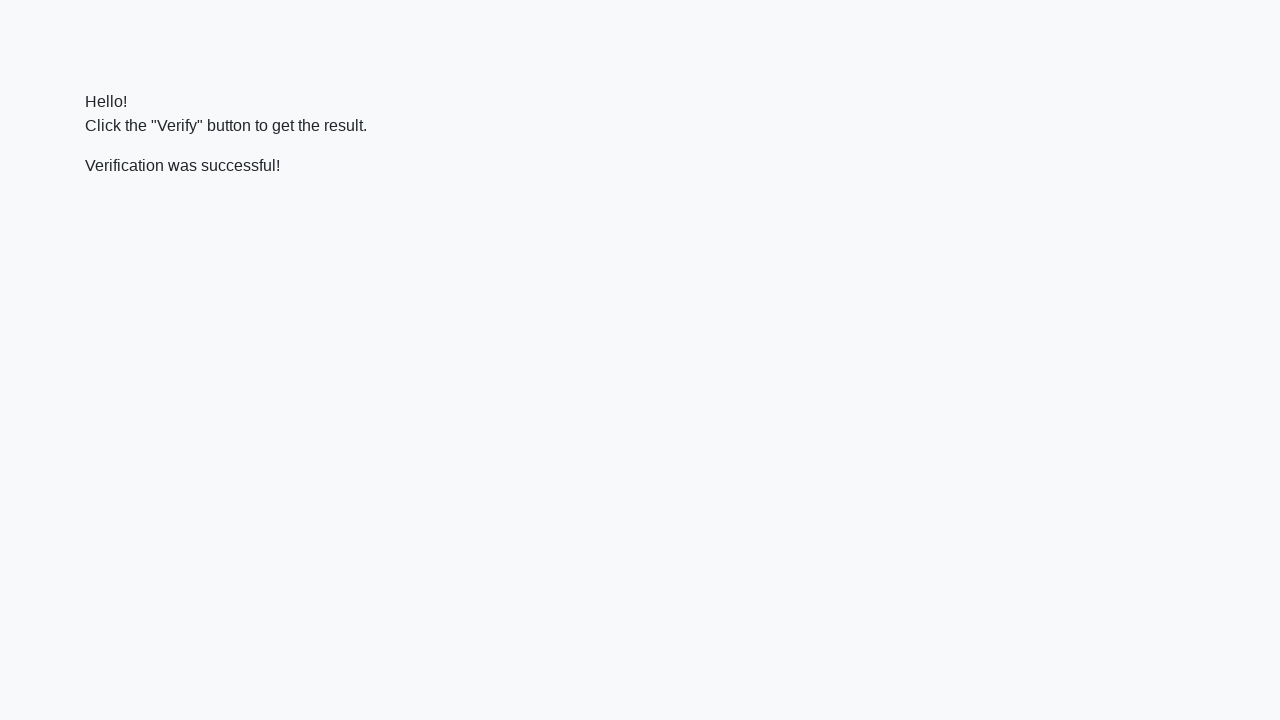